Tests dynamic element addition and removal by clicking Add Element button, verifying Delete button appears, then removing it

Starting URL: https://the-internet.herokuapp.com/add_remove_elements/

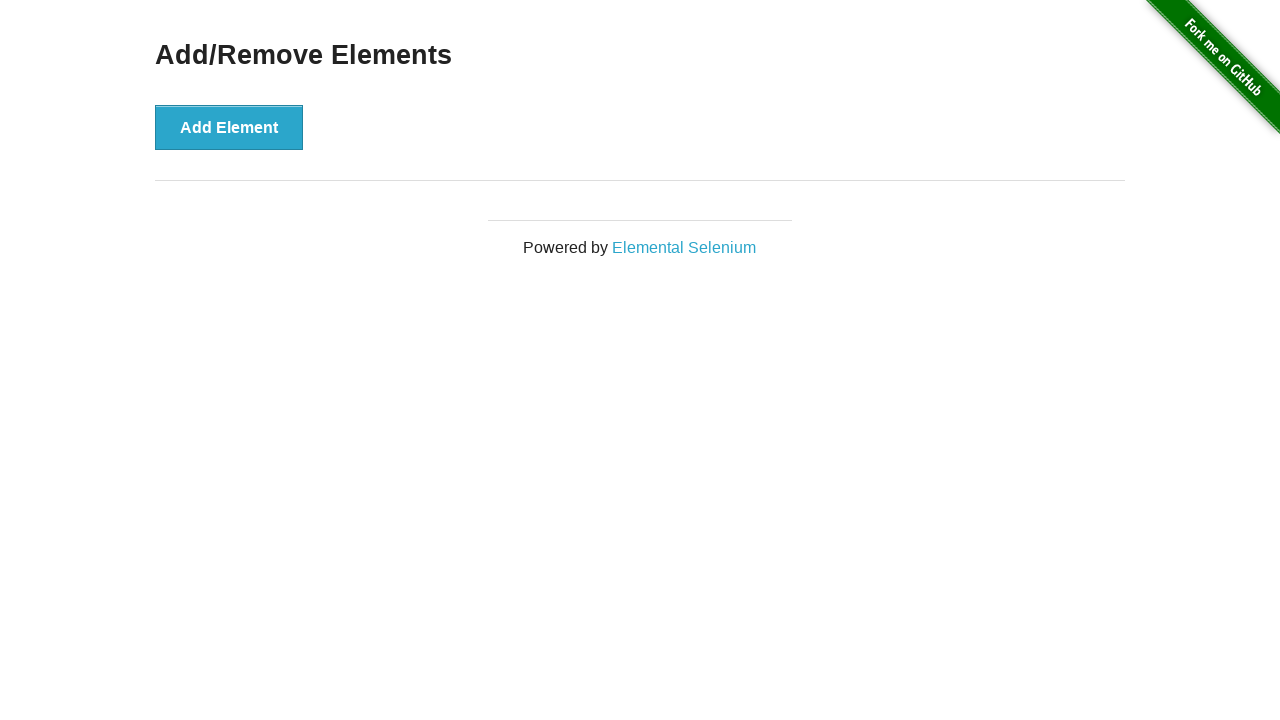

Clicked Add Element button to create a new element at (229, 127) on button:has-text('Add Element')
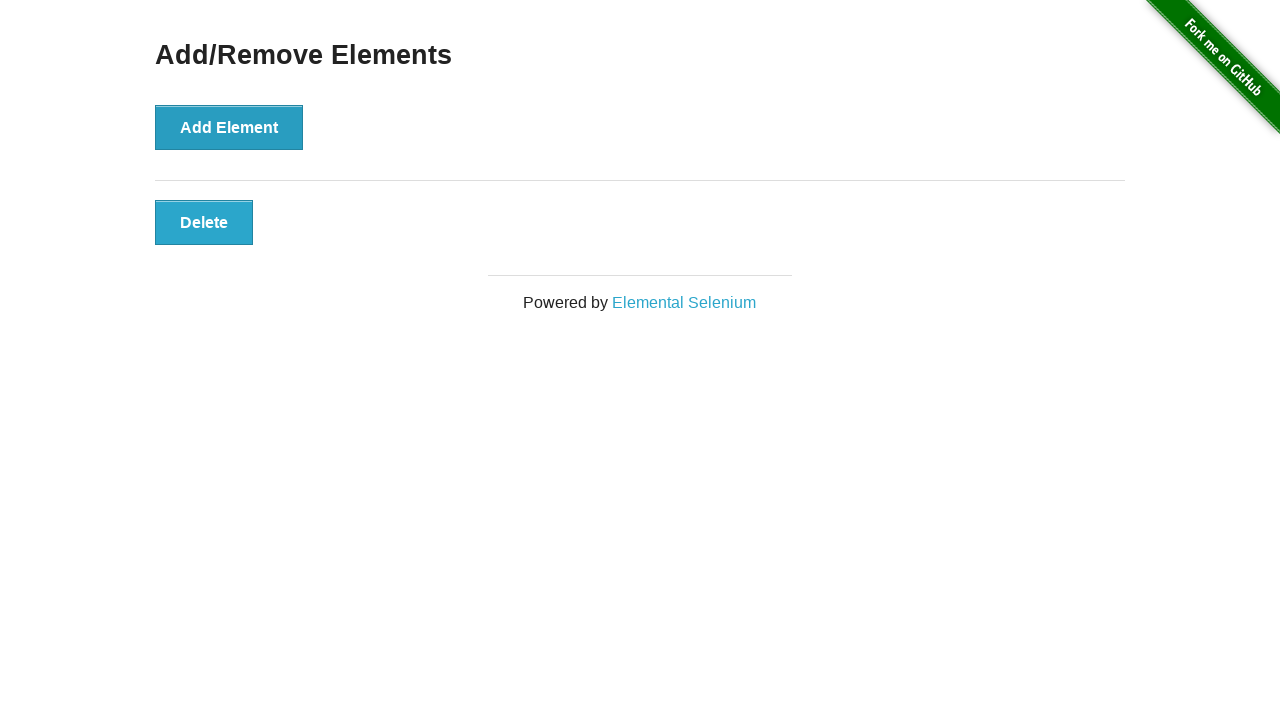

Delete button appeared and is now visible
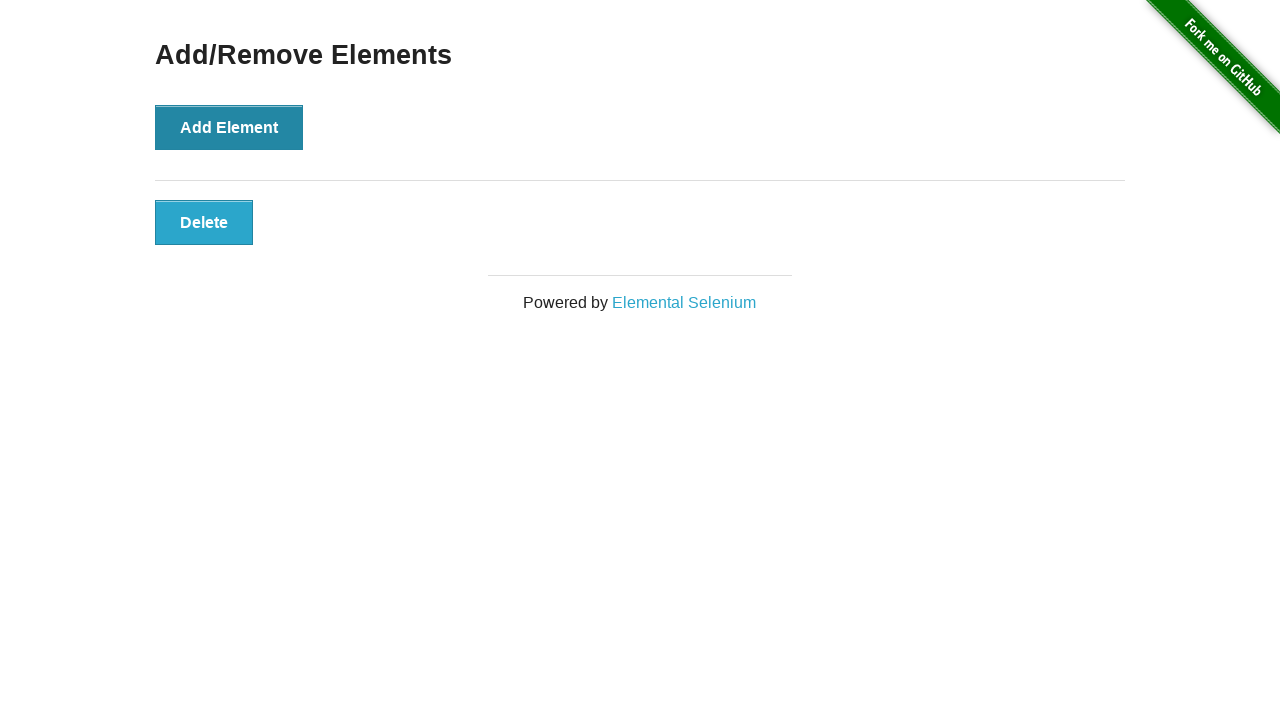

Clicked Delete button to remove the element at (204, 222) on button:has-text('Delete')
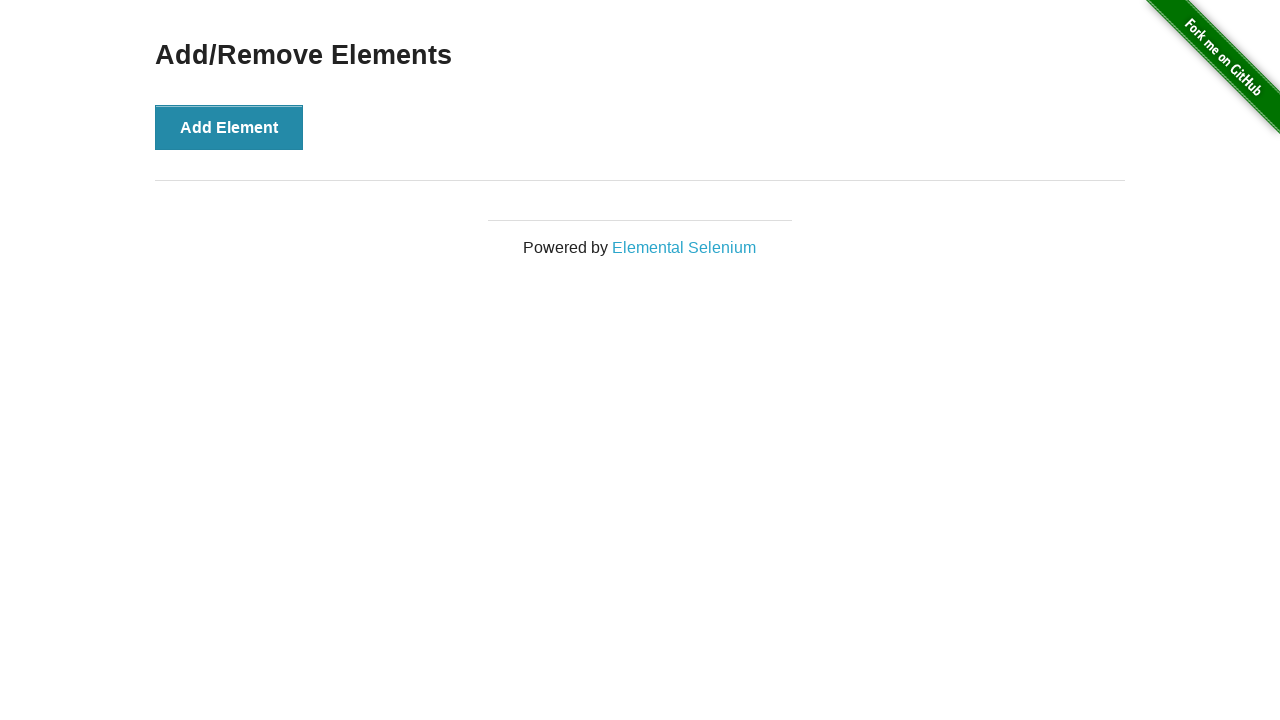

Verified page title 'Add/Remove Elements' is still visible after element removal
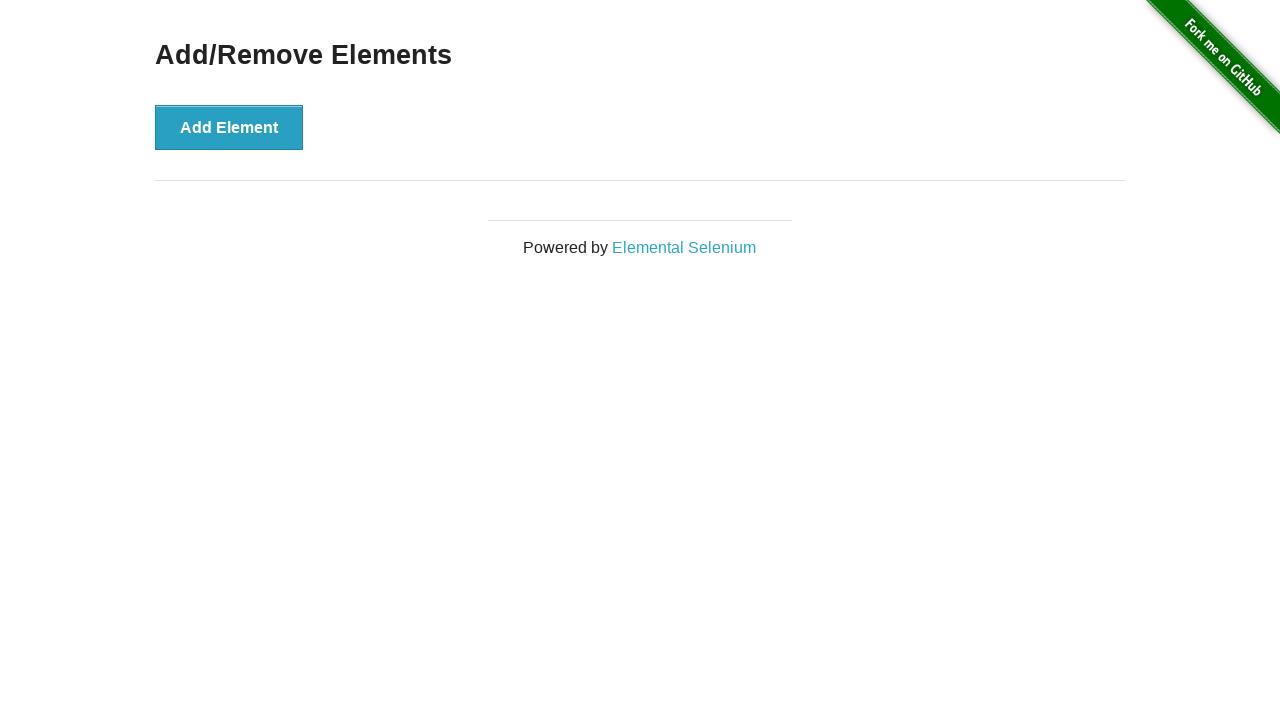

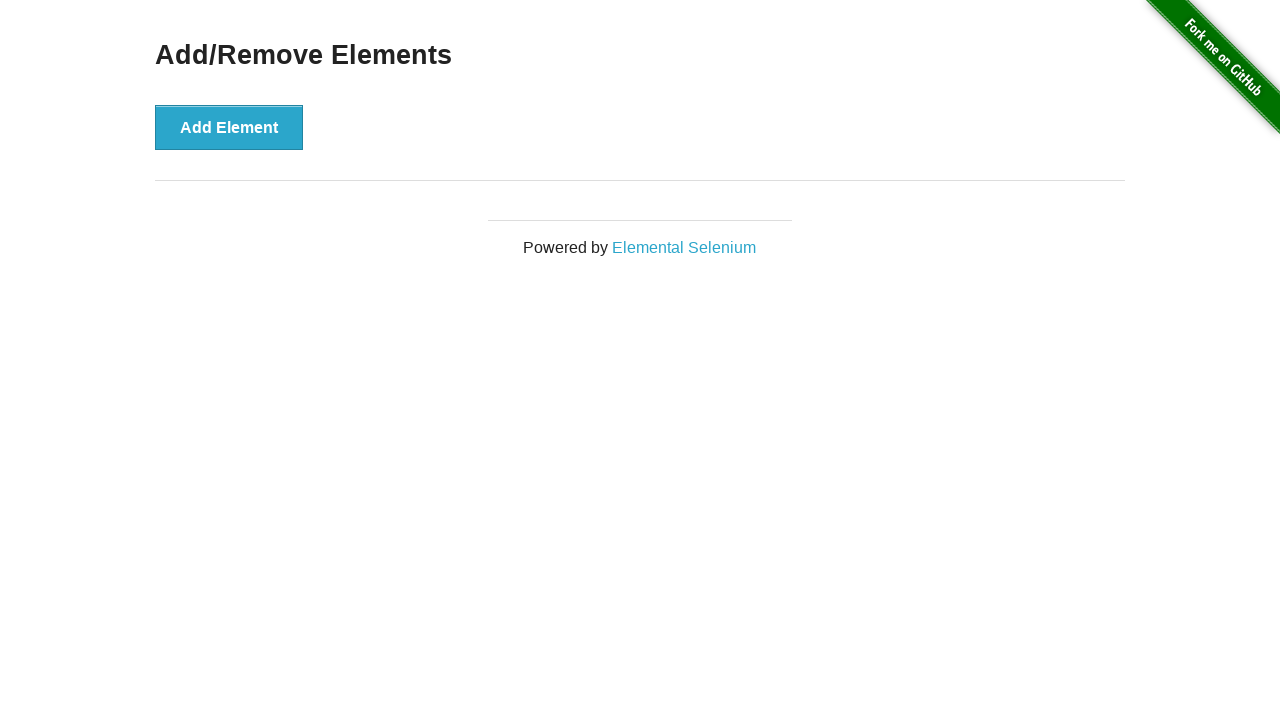